Navigates to JPL Space page and clicks the full image button to view the featured Mars image.

Starting URL: https://data-class-jpl-space.s3.amazonaws.com/JPL_Space/index.html

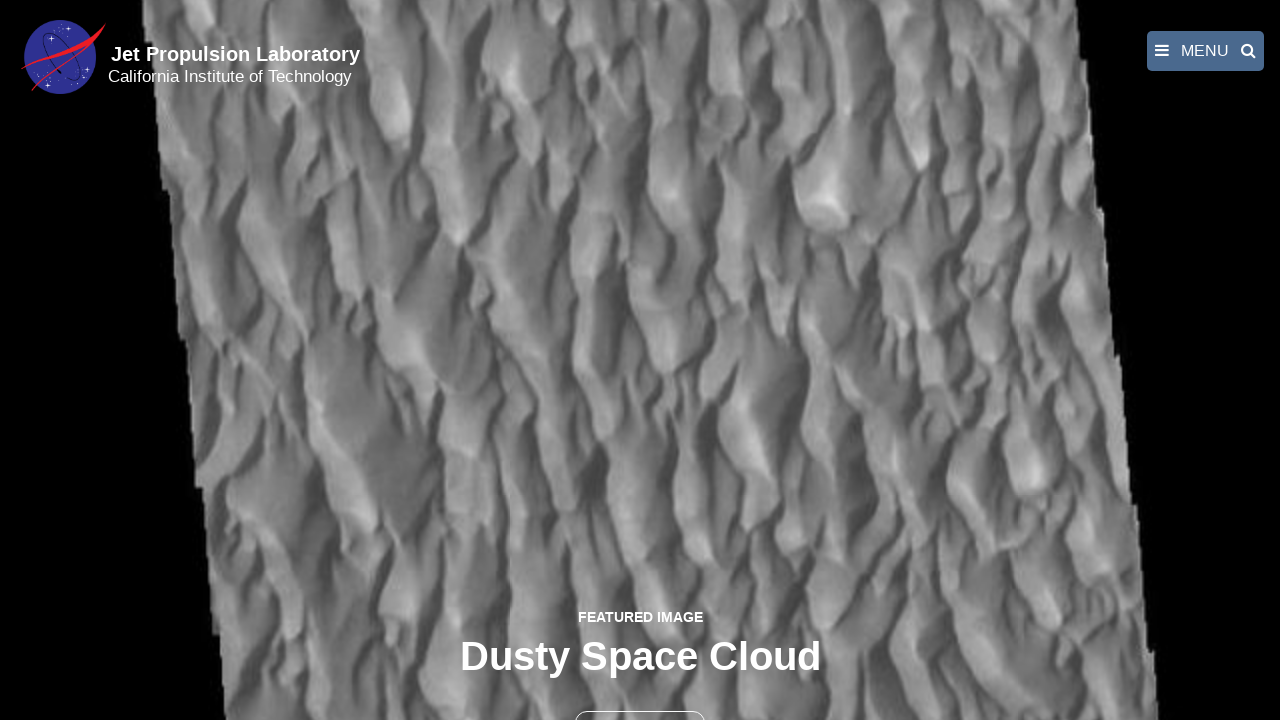

Navigated to JPL Space page
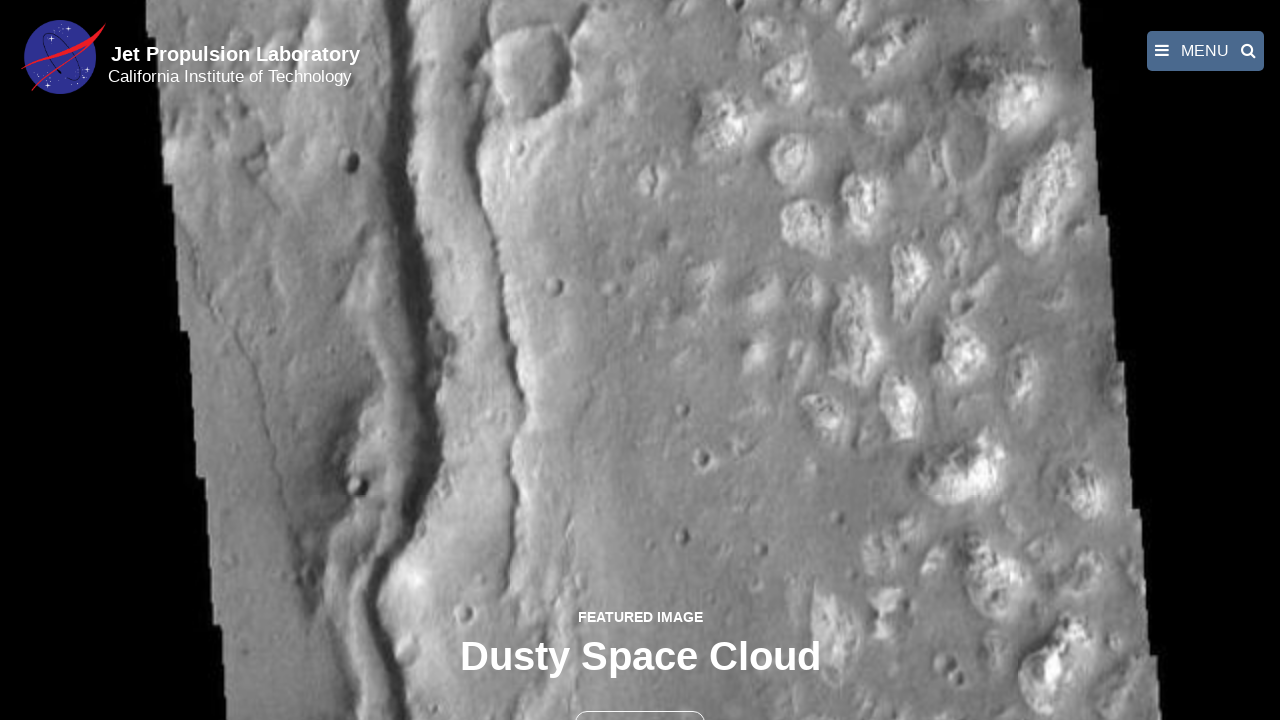

Clicked the full image button to view featured Mars image at (640, 699) on button >> nth=1
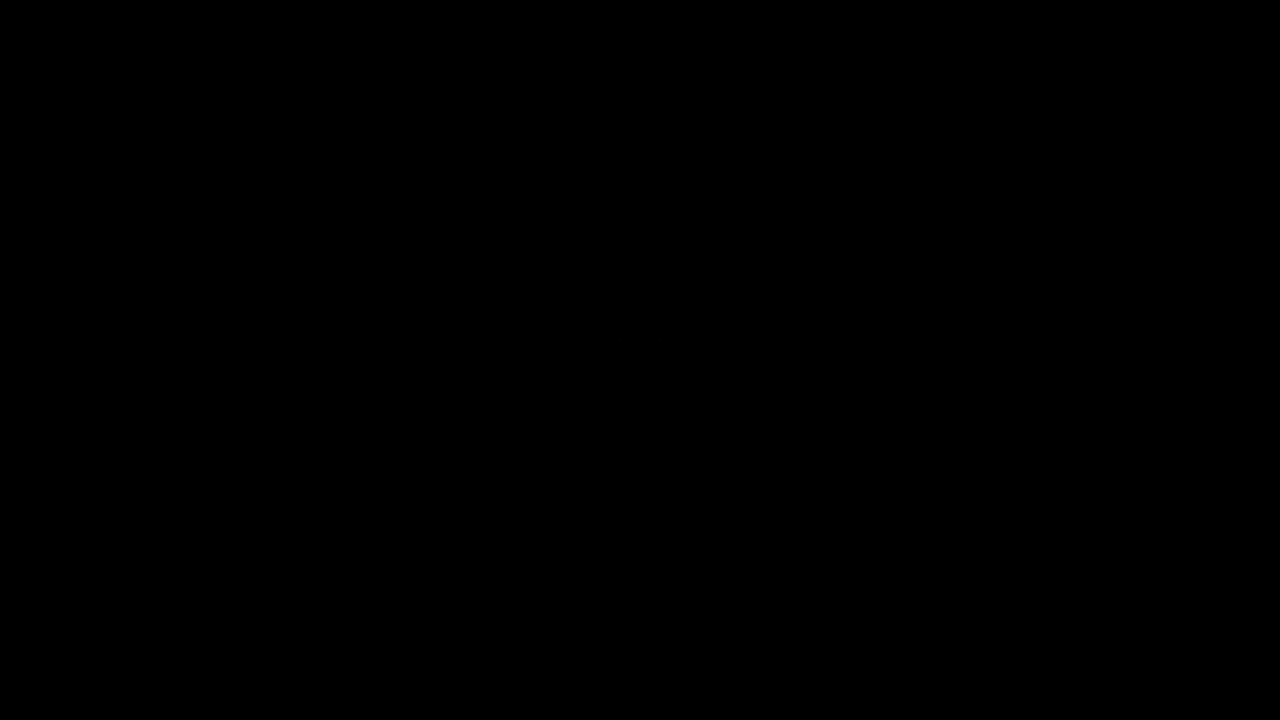

Featured Mars image loaded and displayed
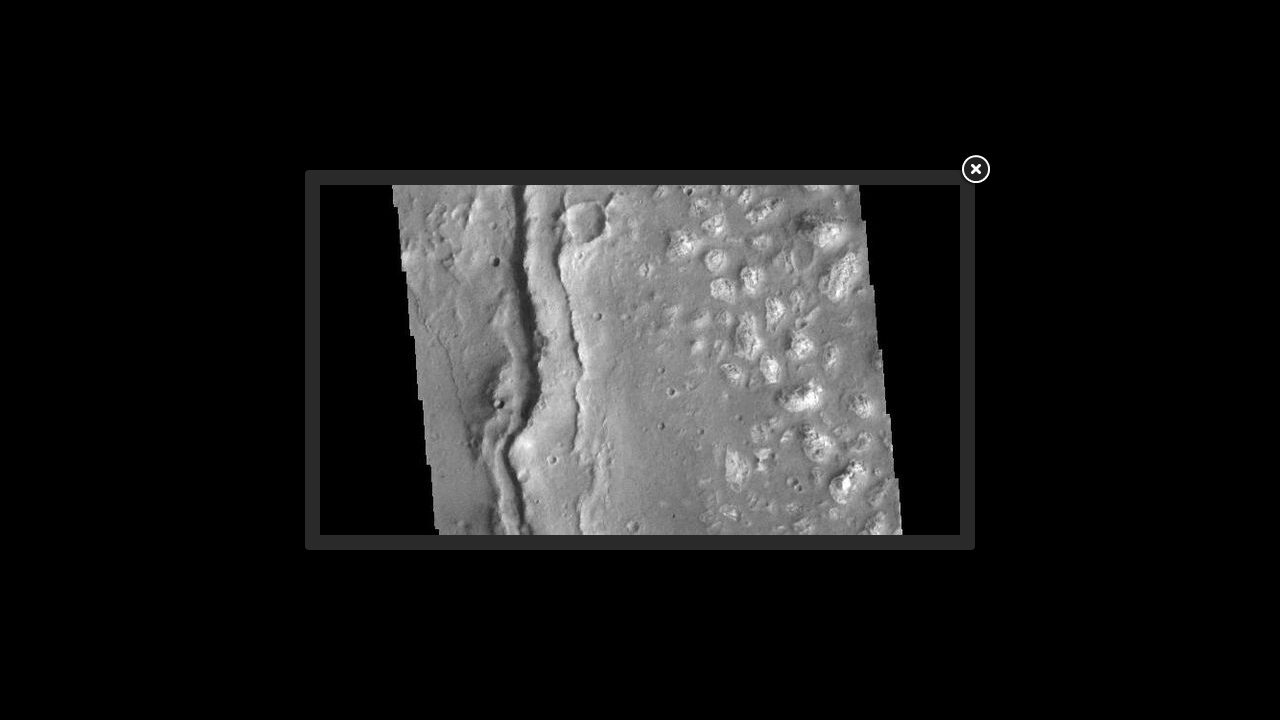

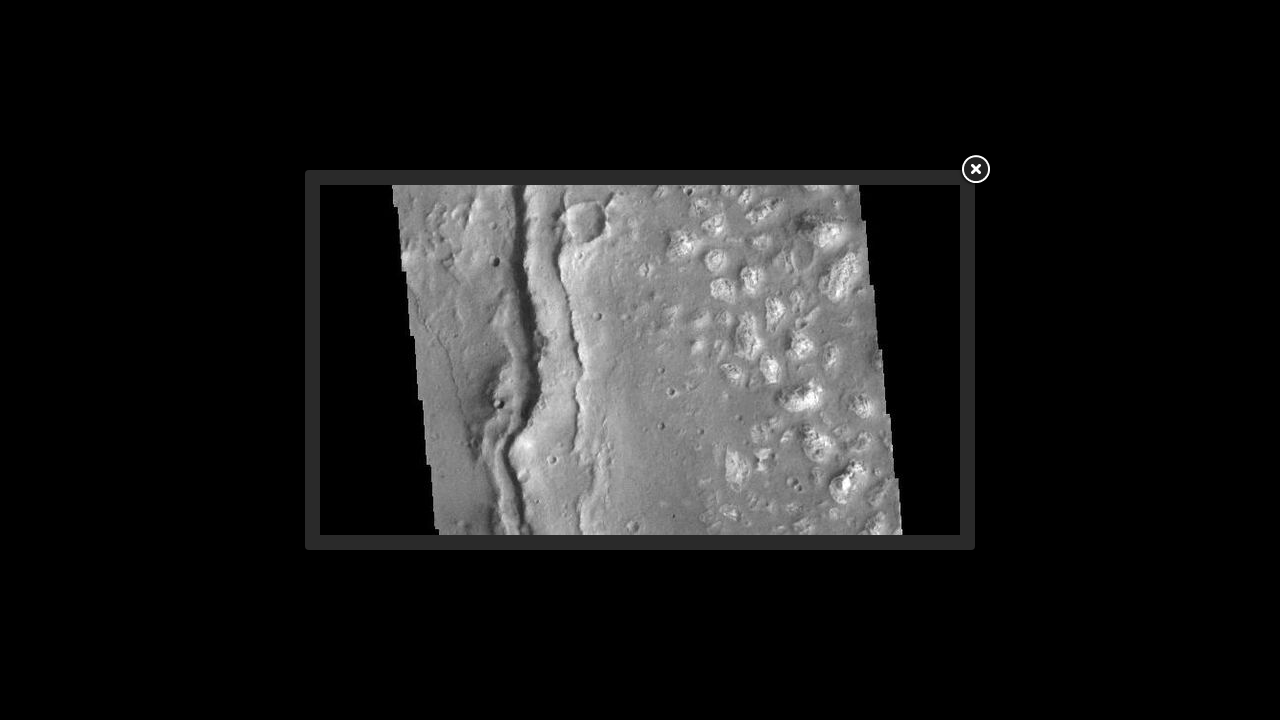